Tests the Selenium web form by clicking on the readonly input field

Starting URL: https://www.selenium.dev/selenium/web/web-form.html

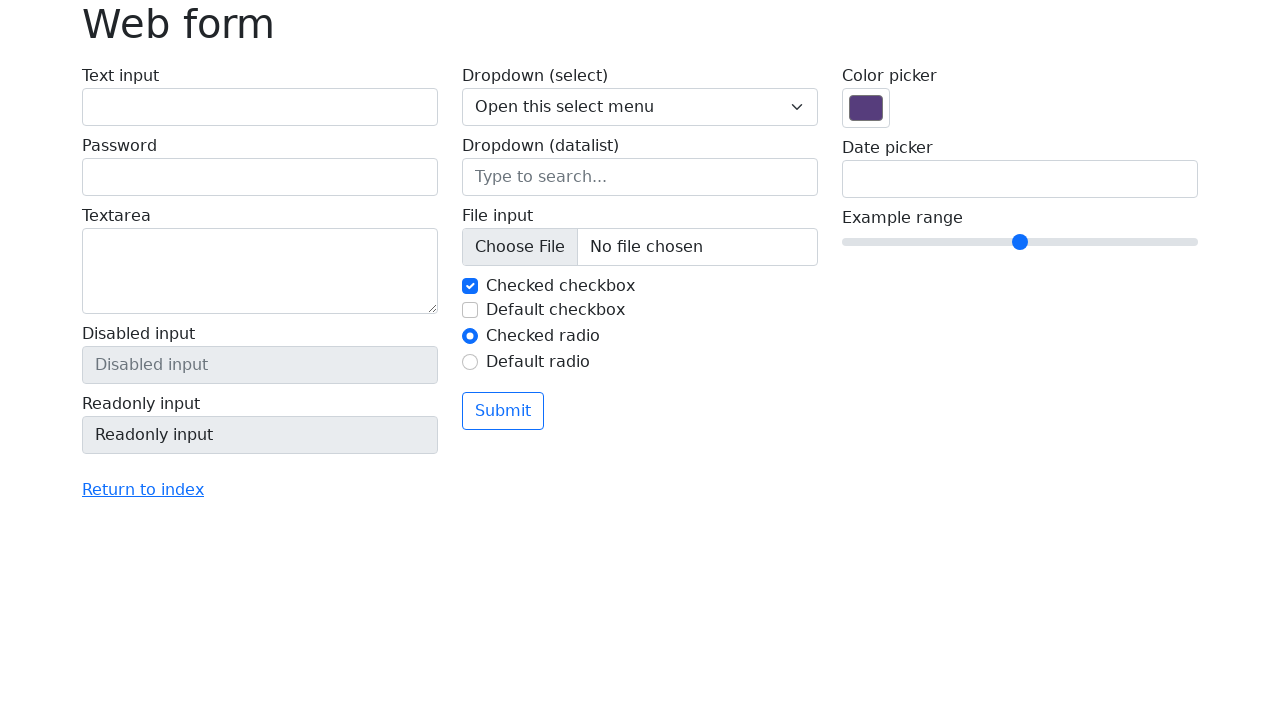

Clicked on the readonly input field at (260, 435) on input[name='my-readonly']
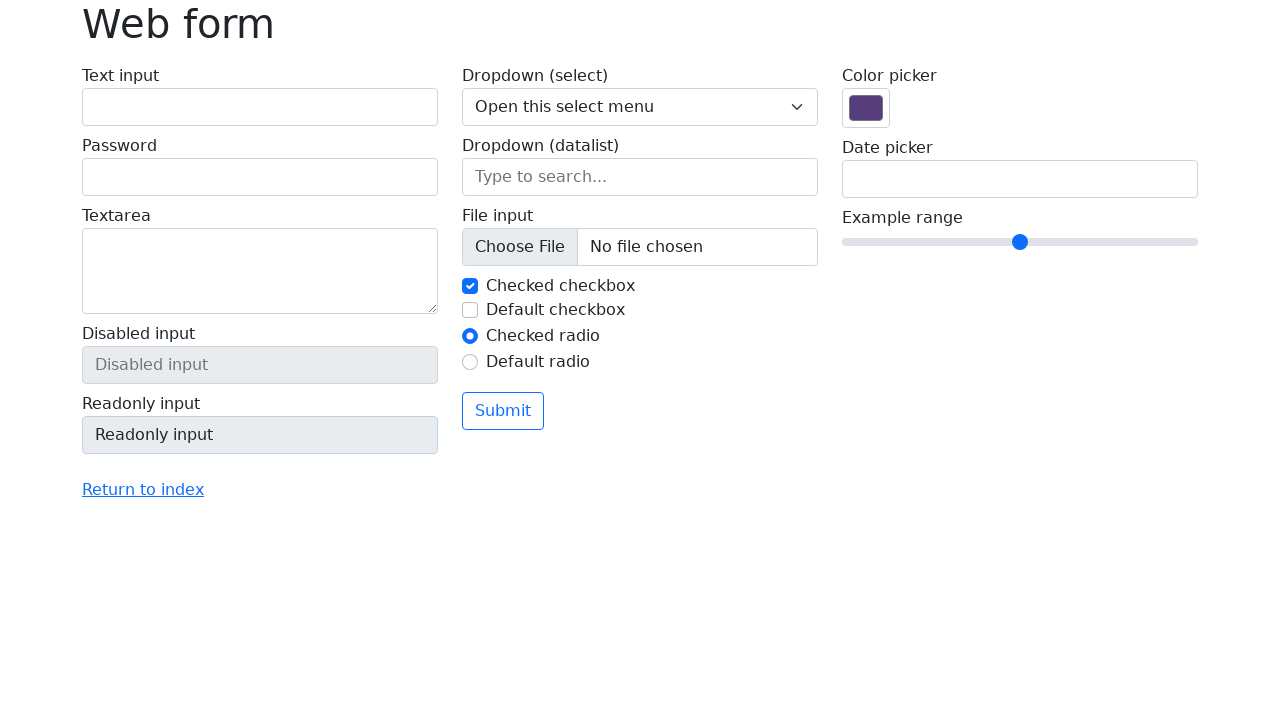

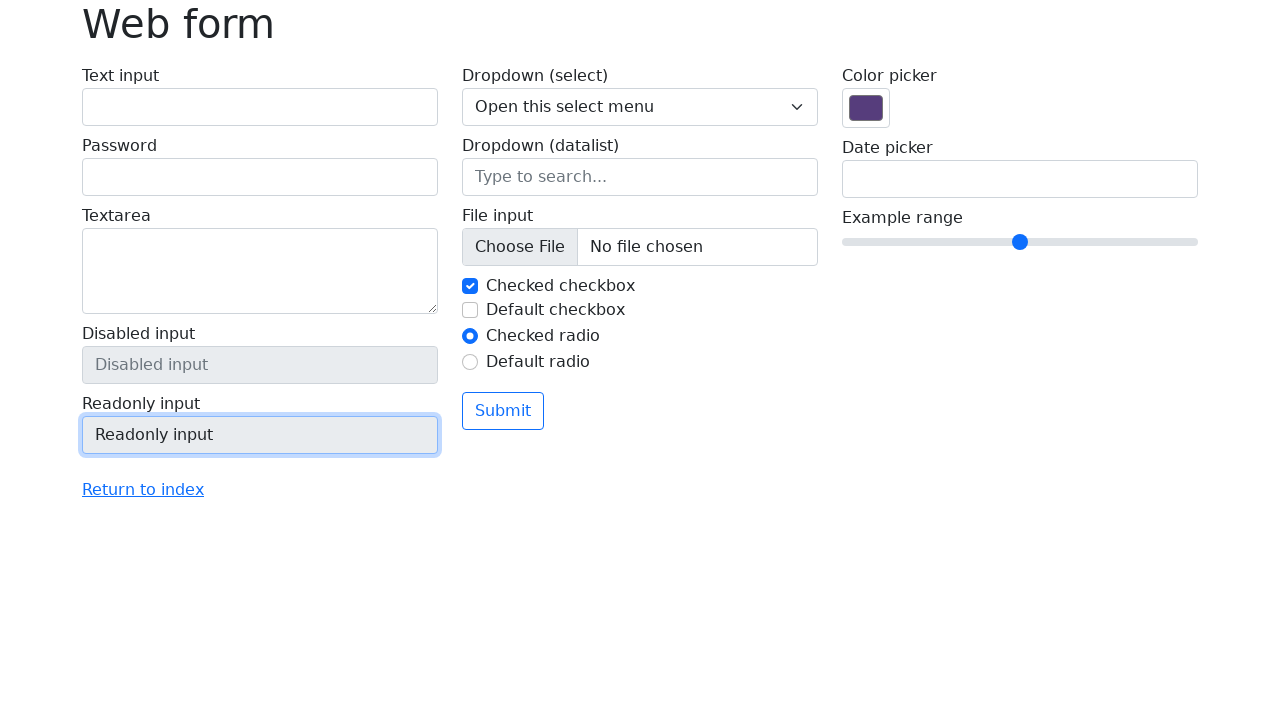